Tests window handle switching by clicking a link that opens a new window, using a List-based approach to track window handles and switch between them.

Starting URL: https://the-internet.herokuapp.com/windows

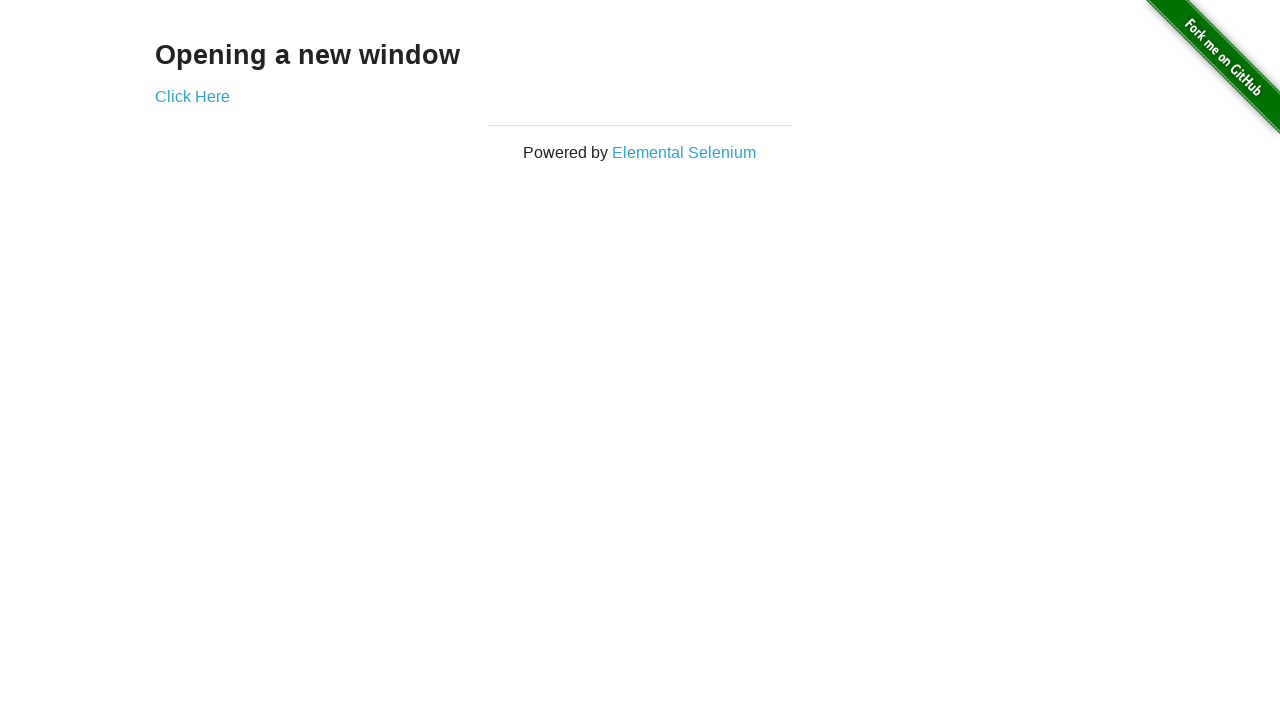

Retrieved heading text from first page
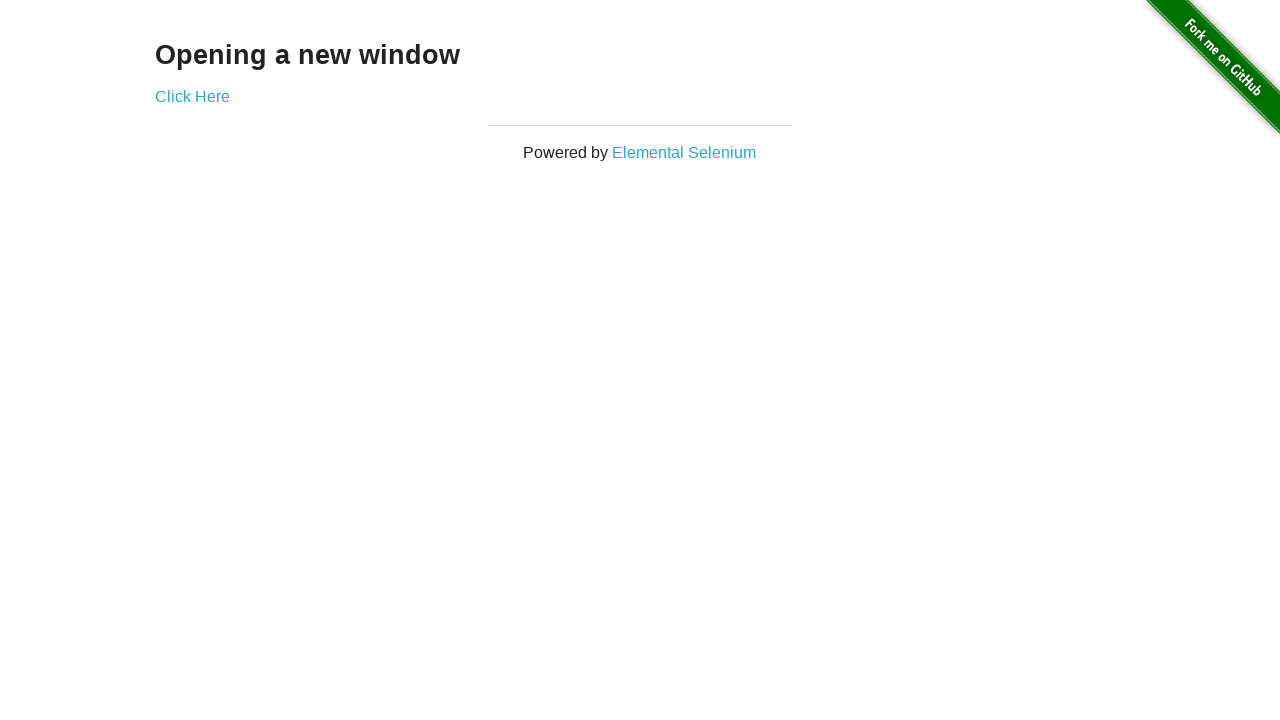

Verified heading text is 'Opening a new window'
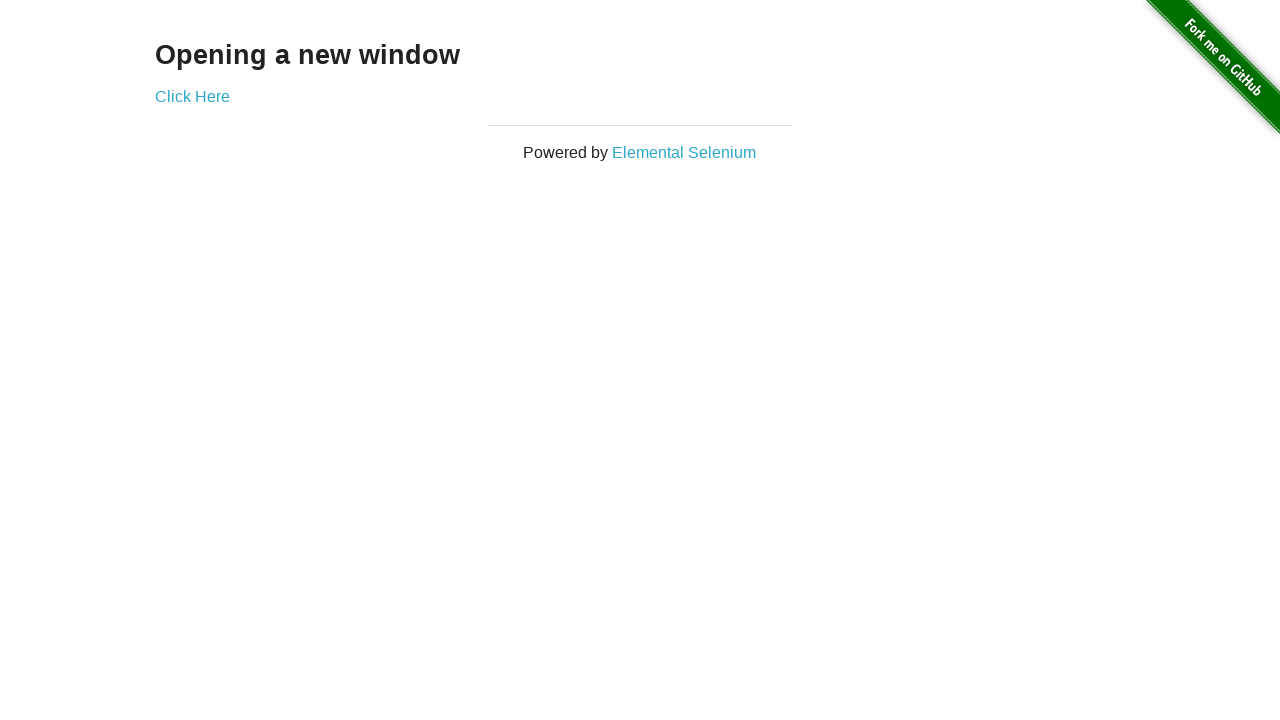

Verified first page title is 'The Internet'
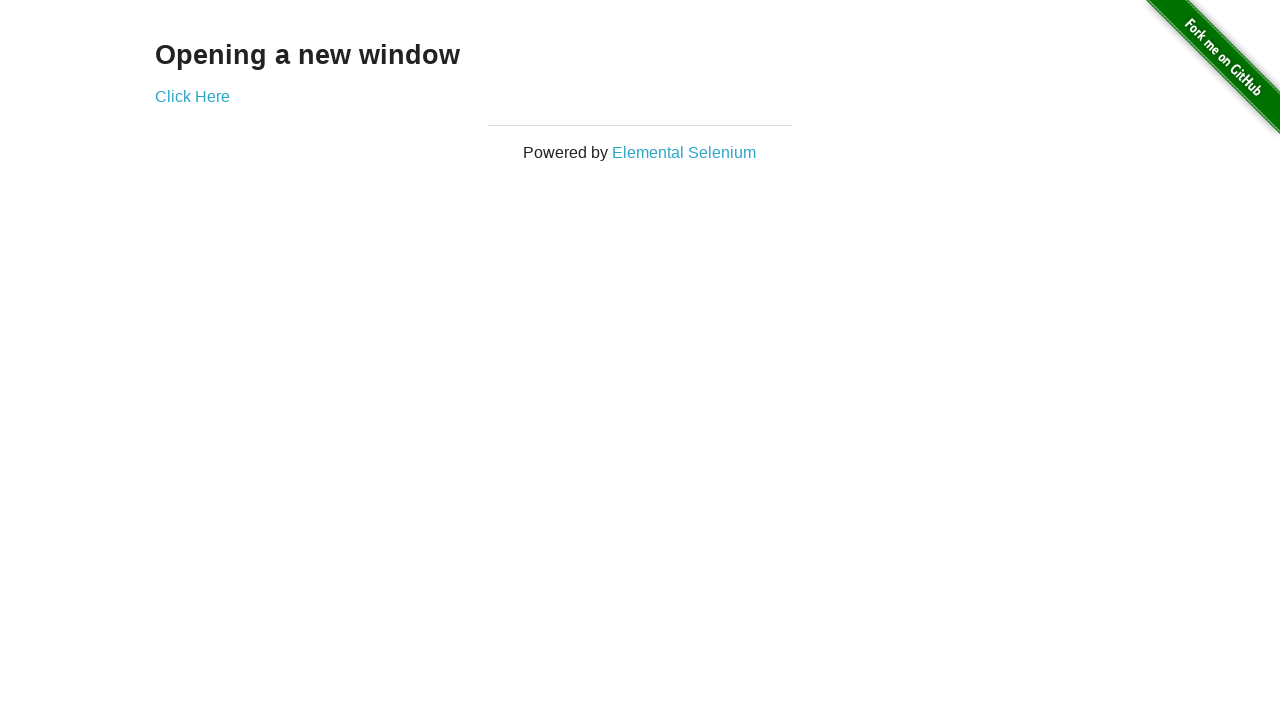

Clicked 'Click Here' link to open new window at (192, 96) on (//a)[2]
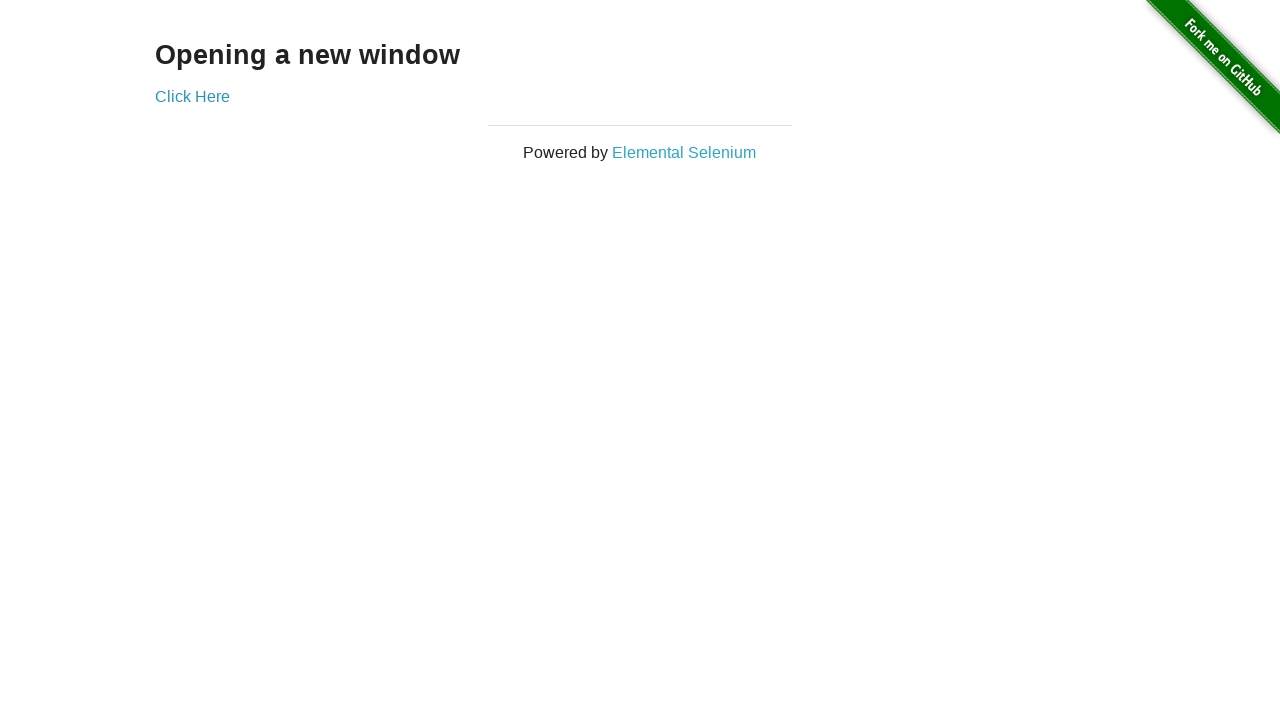

Captured new page object from context
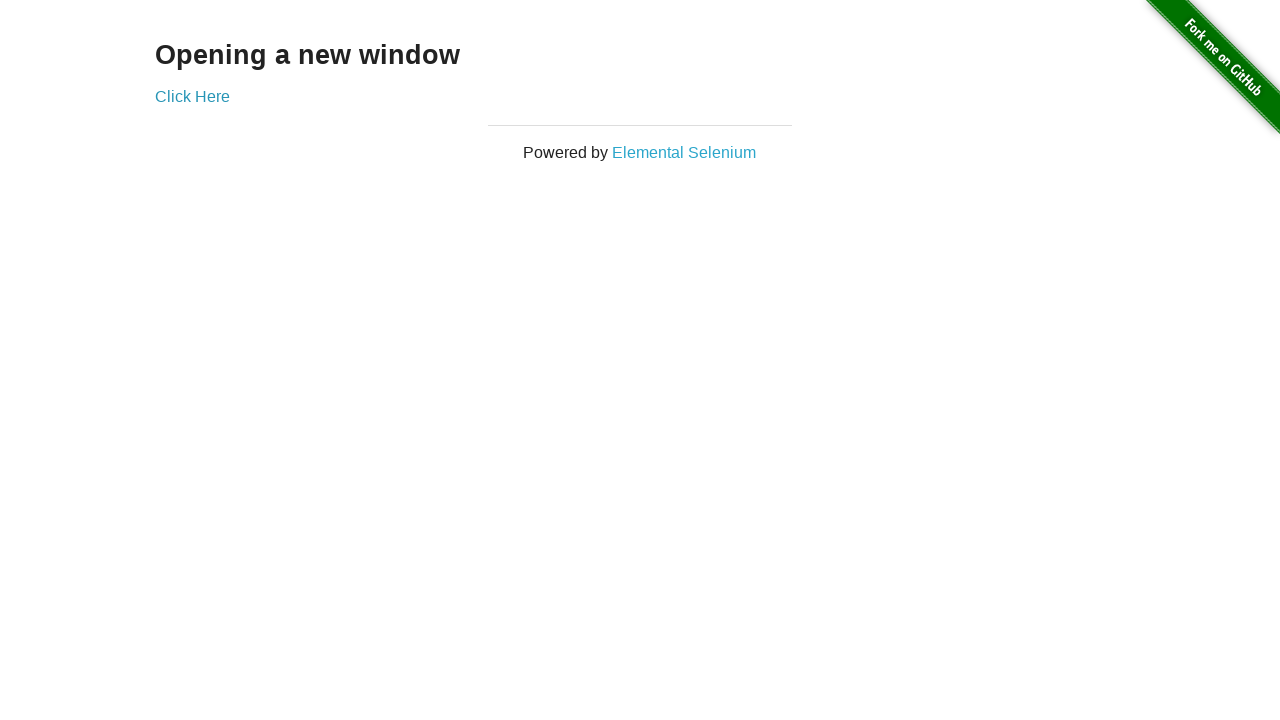

Waited for new page to load
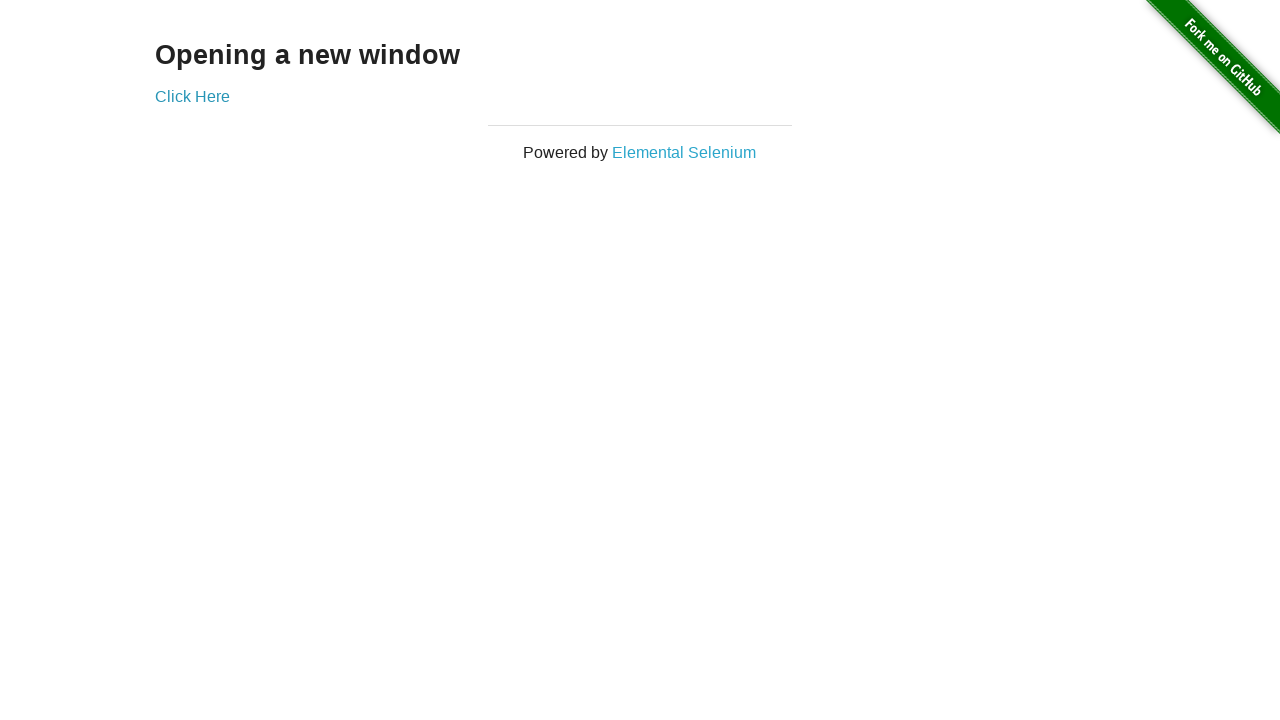

Verified new page title is 'New Window'
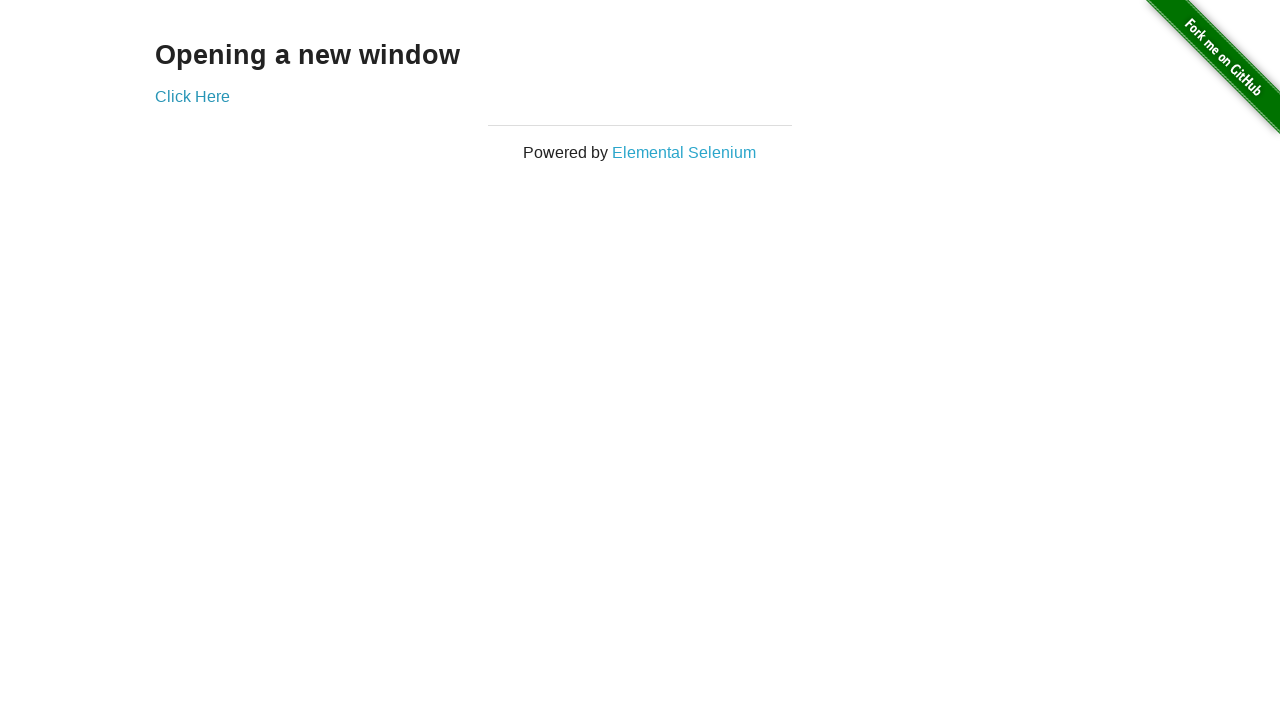

Switched back to first page
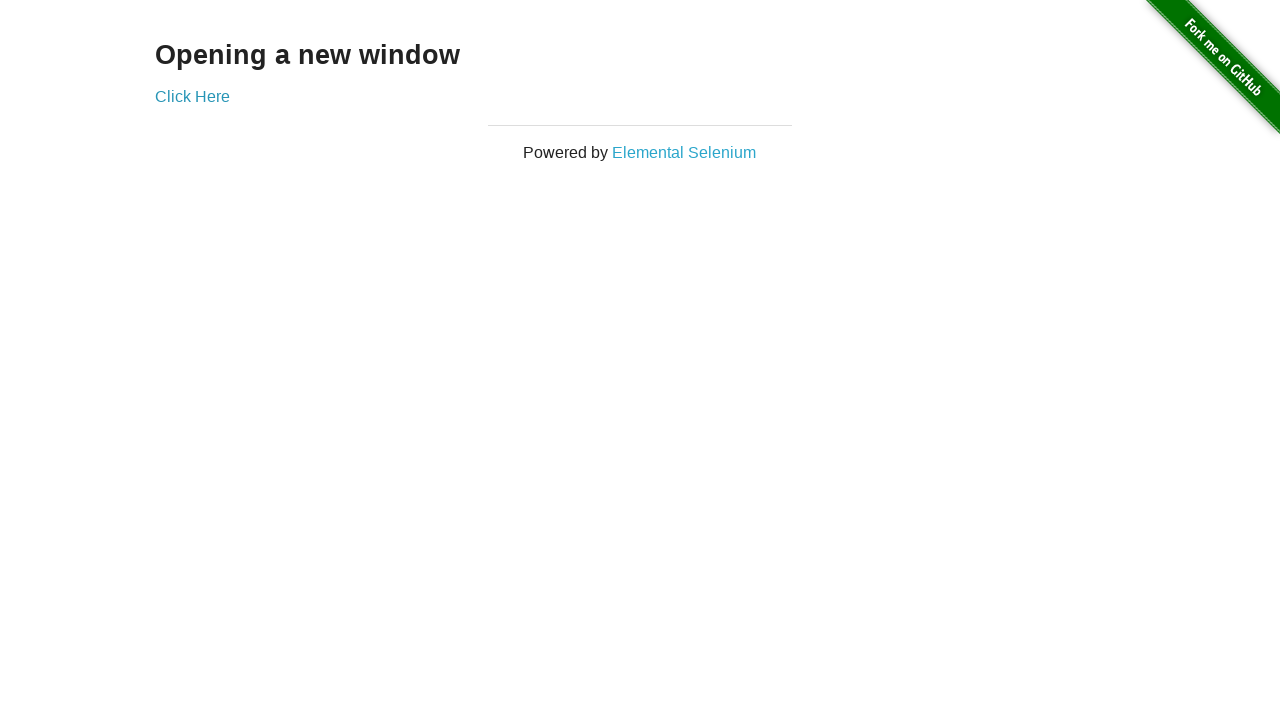

Verified first page title is still 'The Internet'
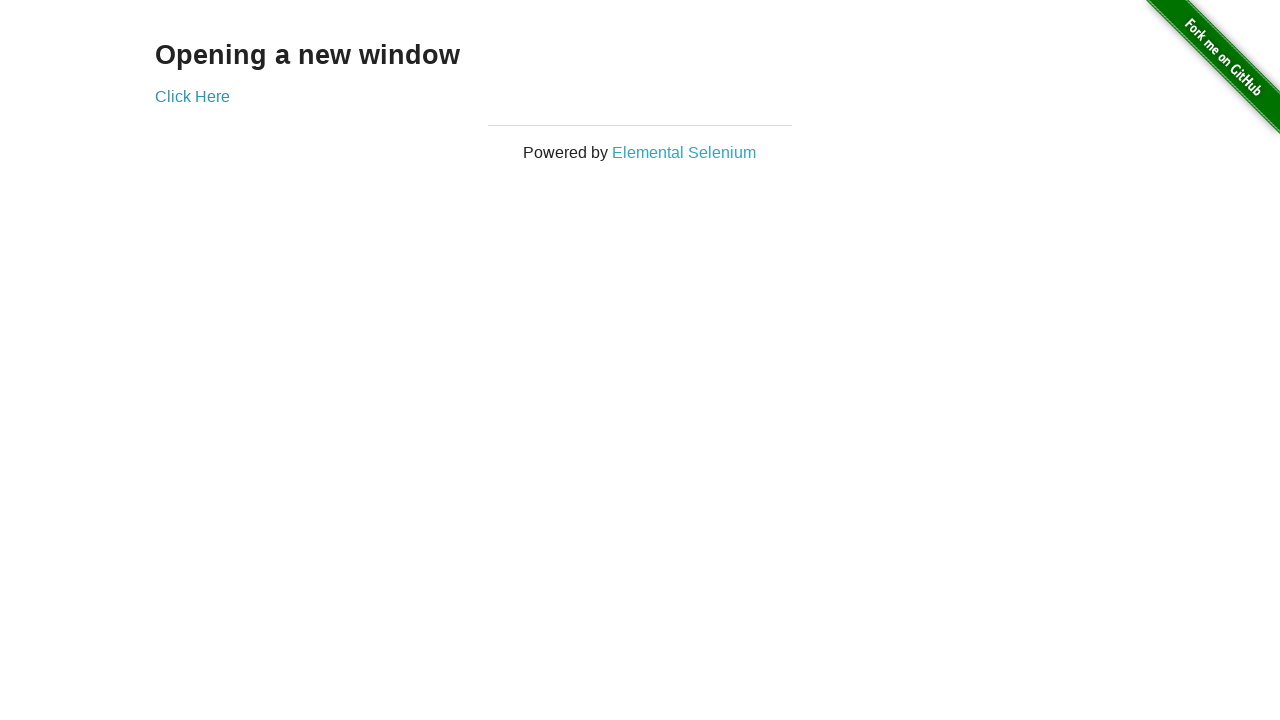

Switched to new page again
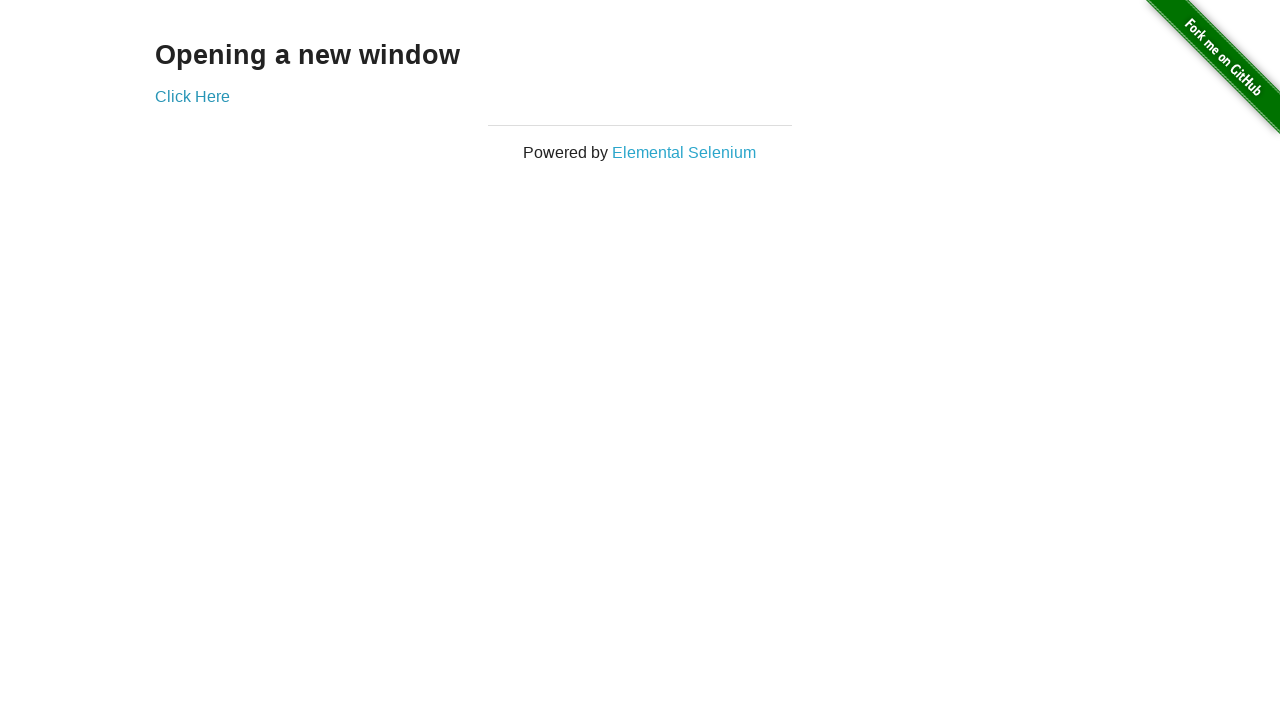

Switched back to first page again
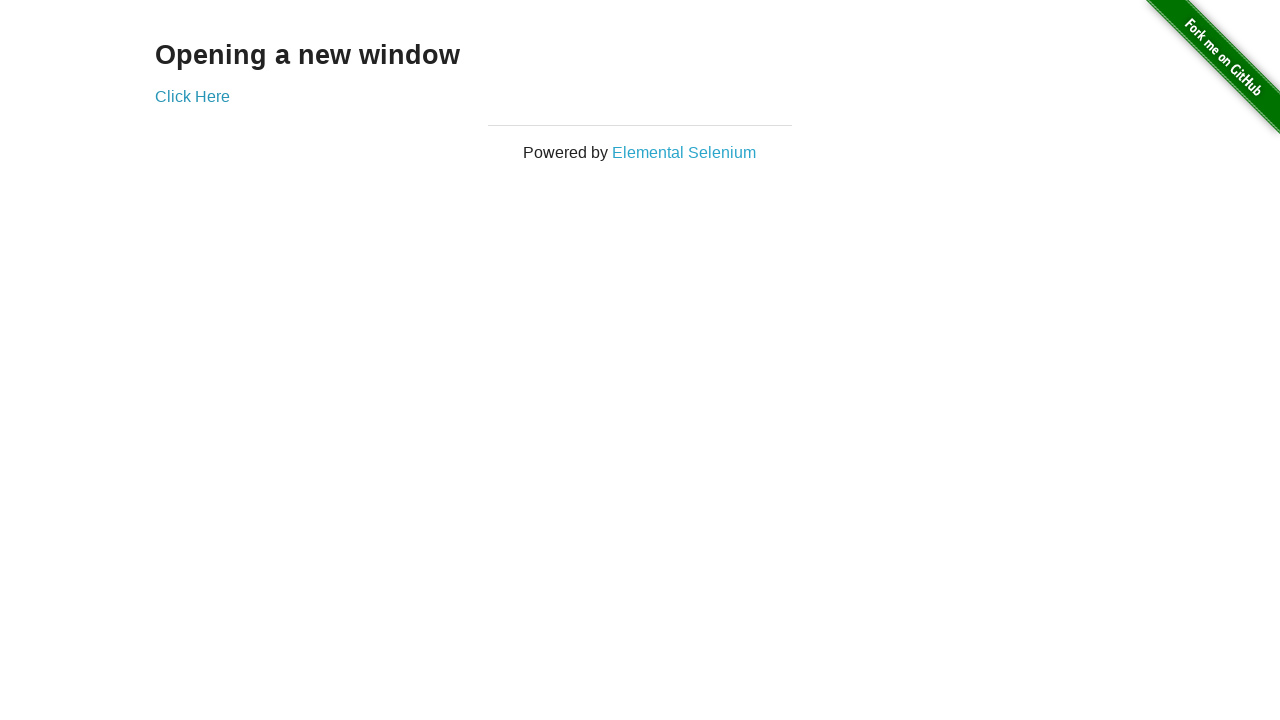

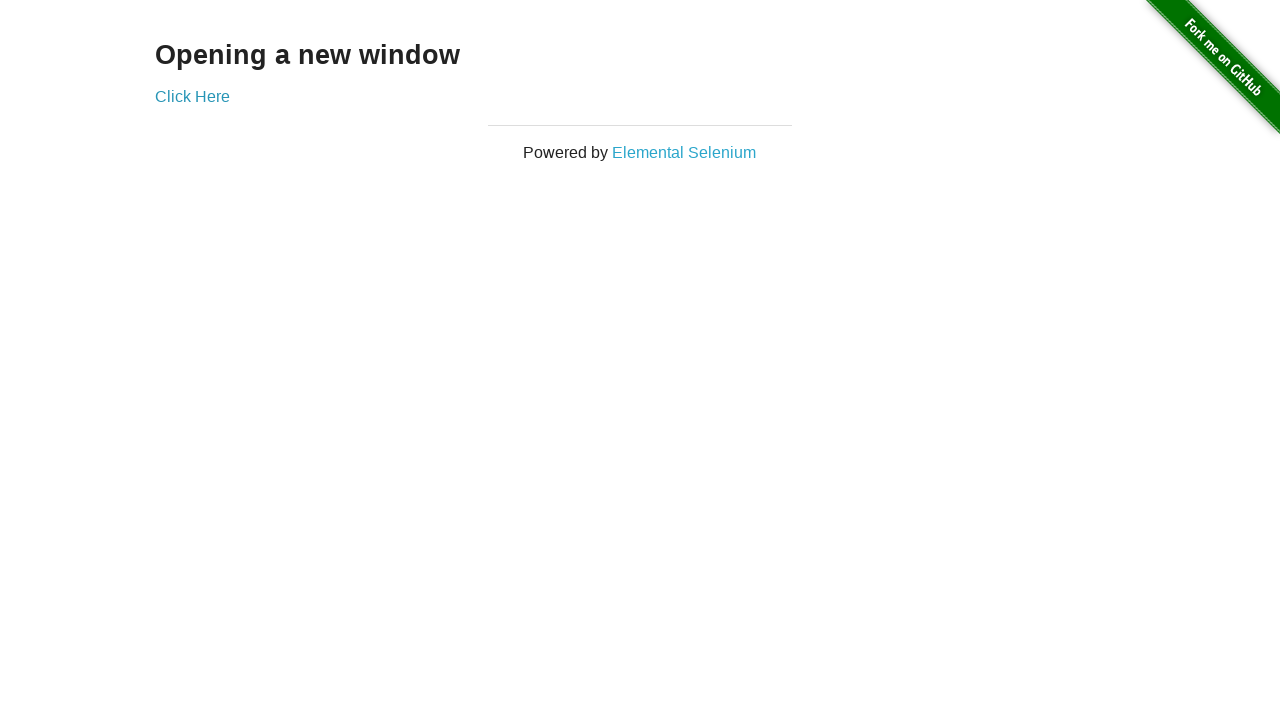